Navigates to the nopcommerce registration page and performs a page refresh using keyboard shortcuts

Starting URL: https://demo.nopcommerce.com/register?returnUrl=%2Fcomputers

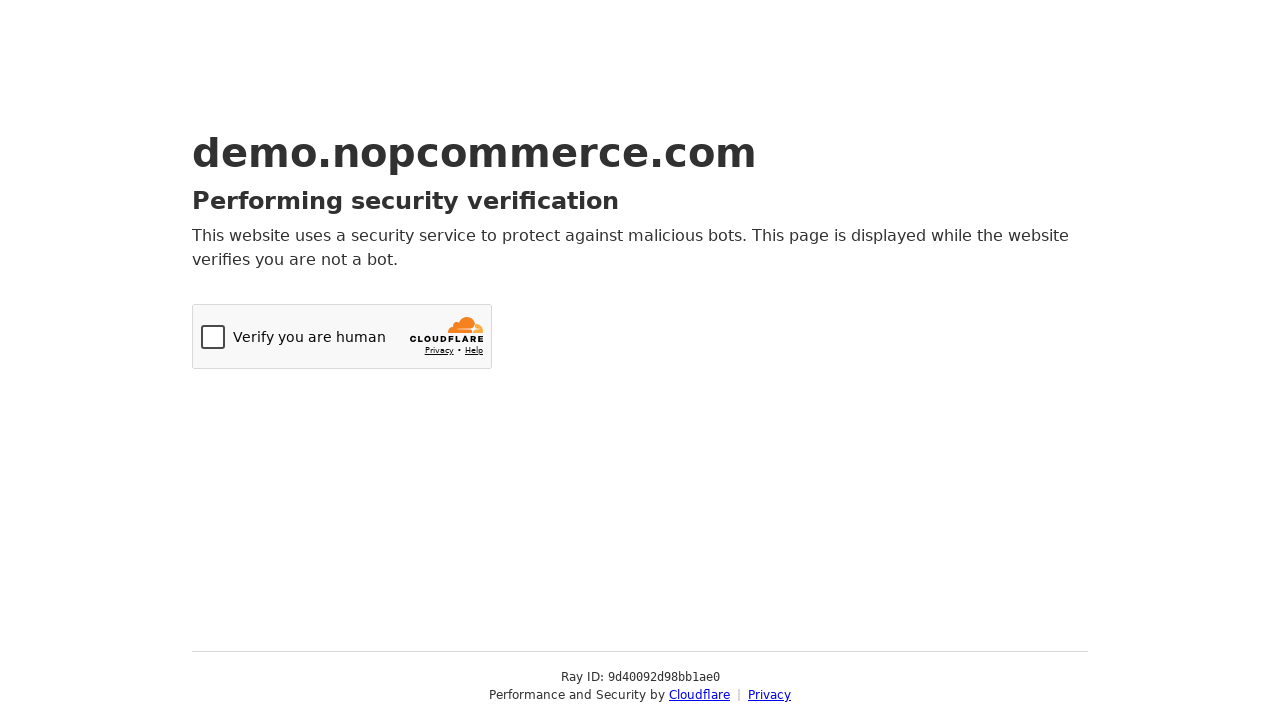

Navigated to nopcommerce registration page
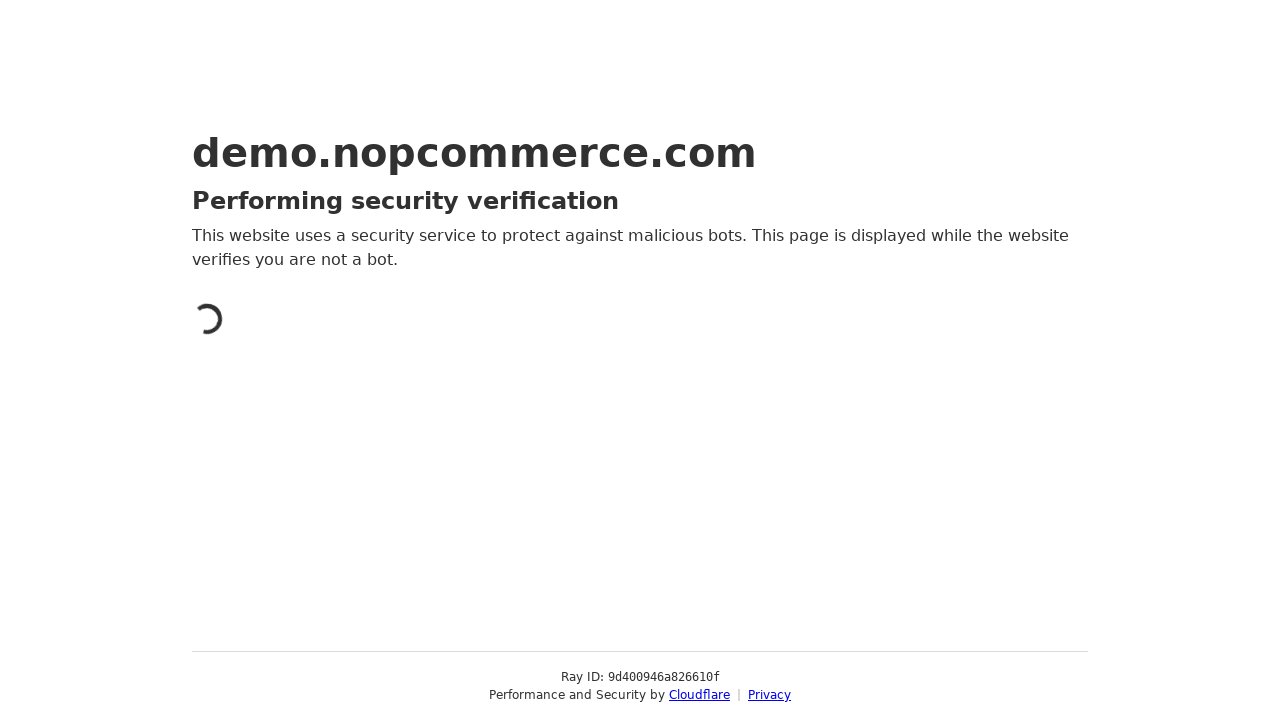

Performed page refresh using Ctrl+F5 keyboard shortcut
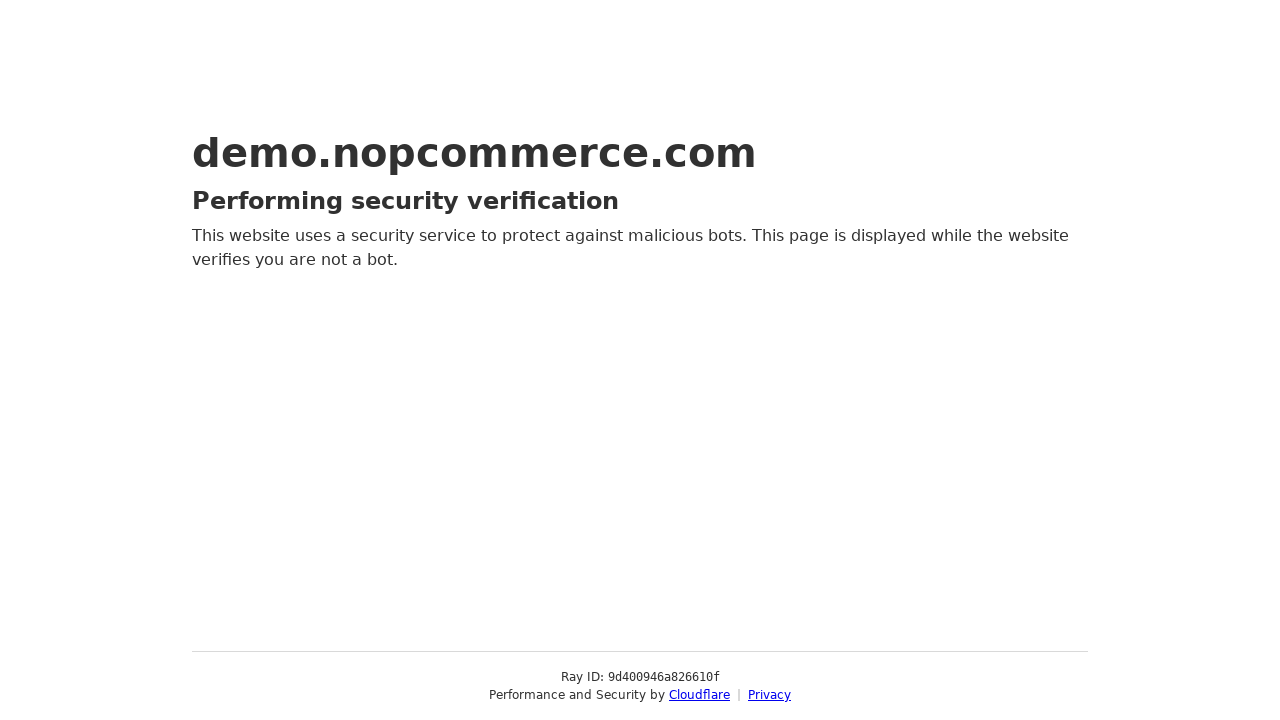

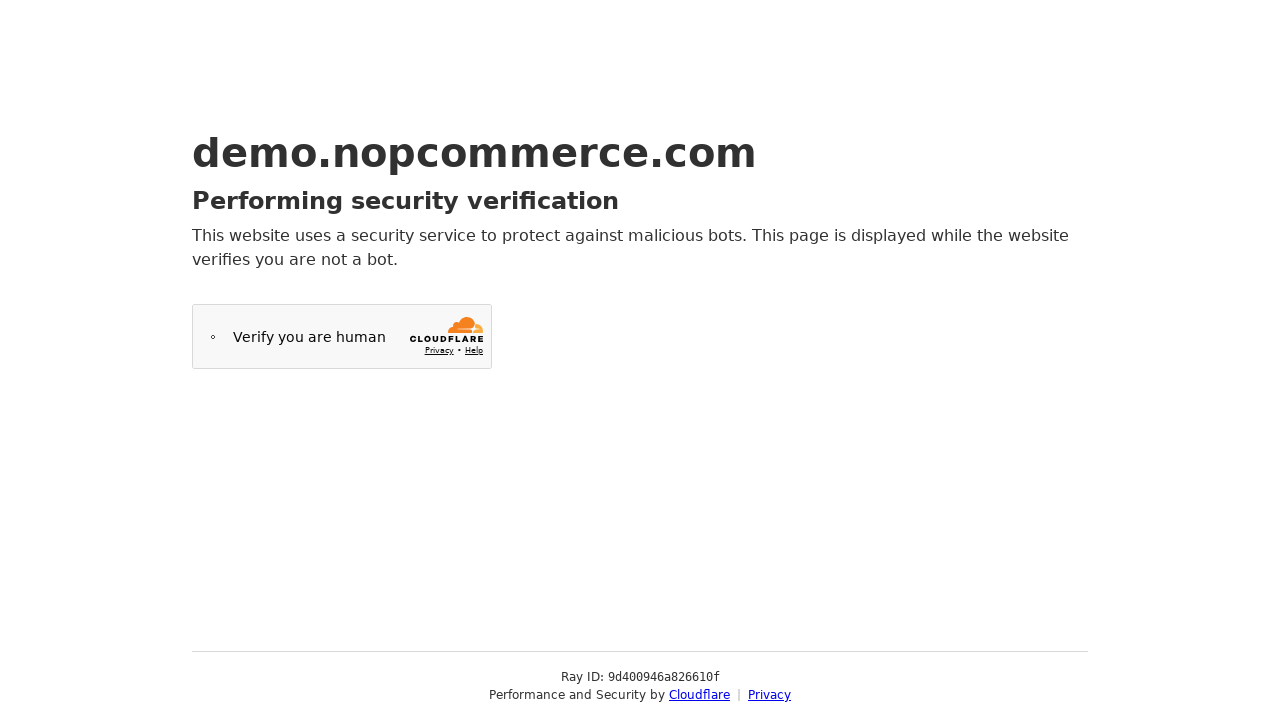